Navigates to the iPhone section of Apple's website by clicking the iPhone link in the navigation

Starting URL: https://www.apple.com

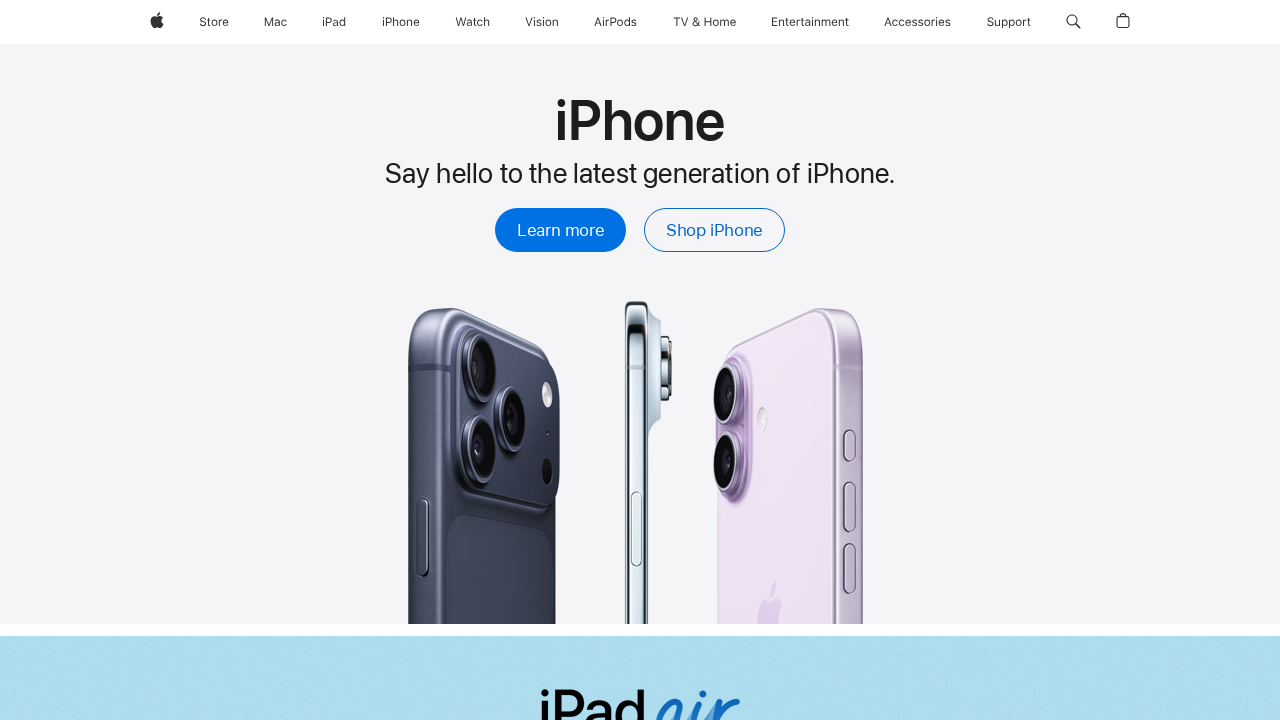

Clicked iPhone link in navigation at (401, 22) on a[href='/iphone/']
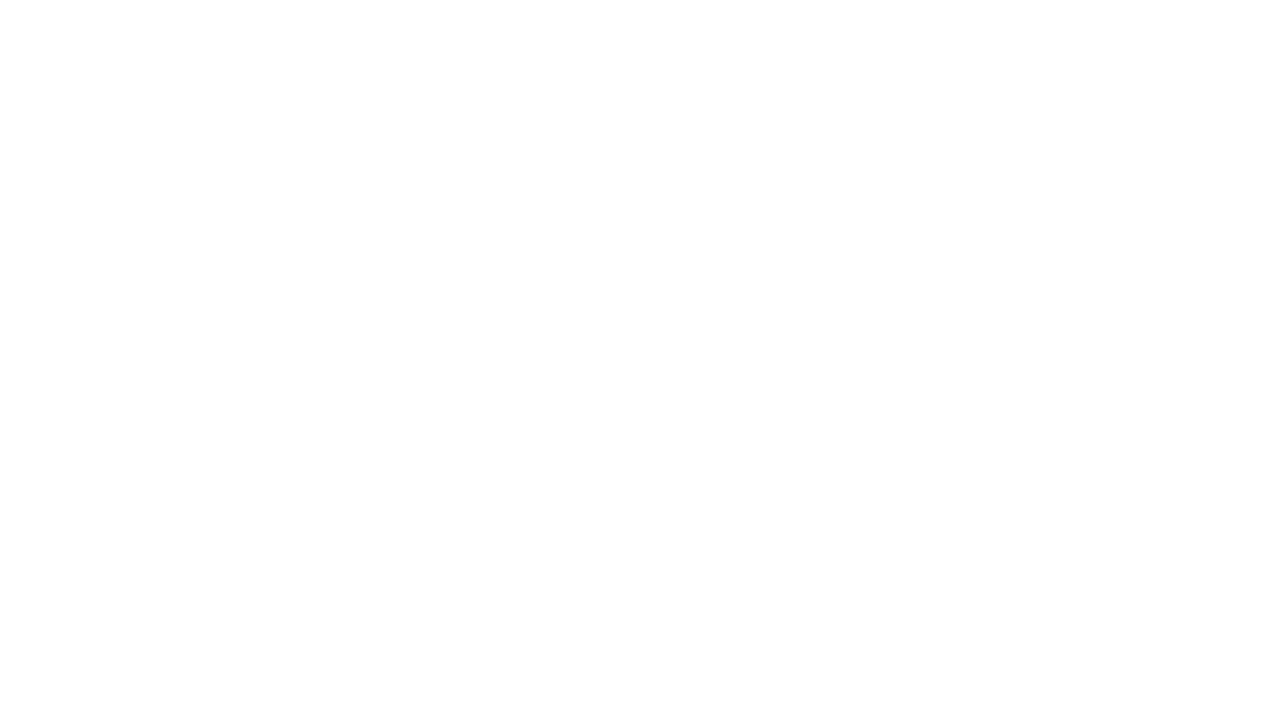

iPhone page loaded and network idle
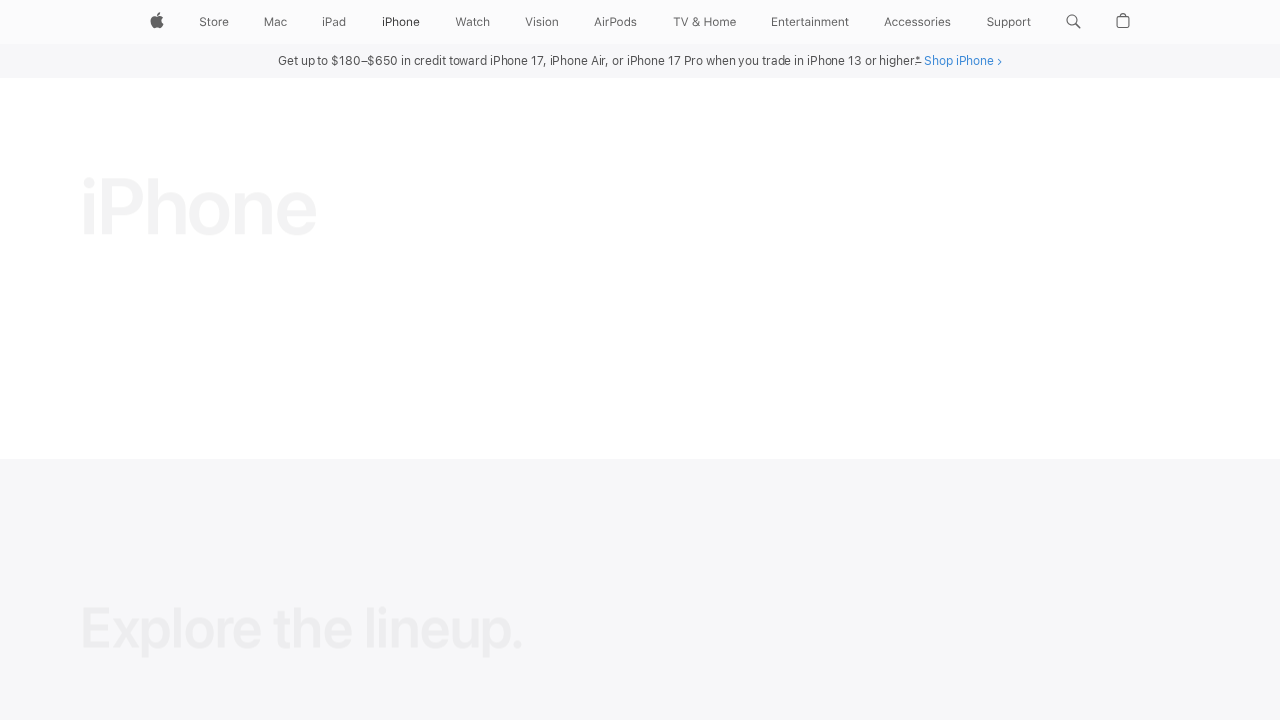

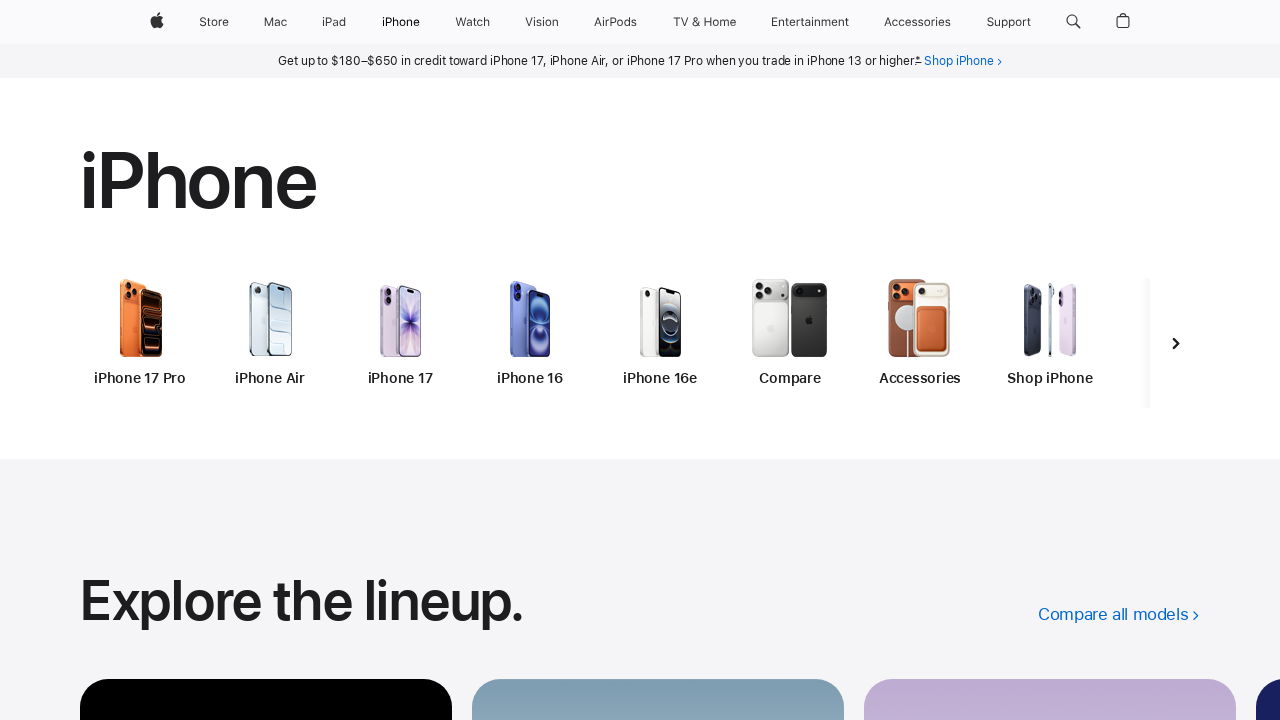